Tests dynamic controls page by clicking a button and verifying that a confirmation message appears indicating the checkbox is gone

Starting URL: https://the-internet.herokuapp.com/dynamic_controls

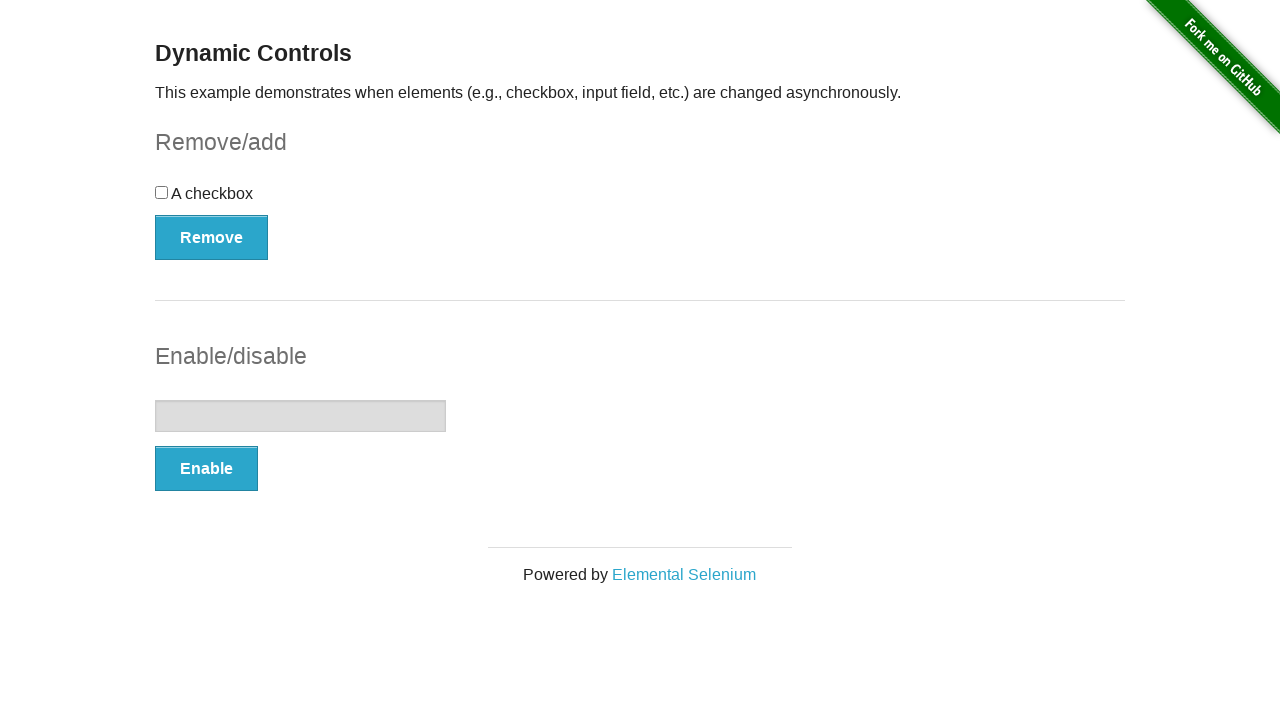

Clicked the remove button to delete the checkbox at (212, 237) on #checkbox-example > button
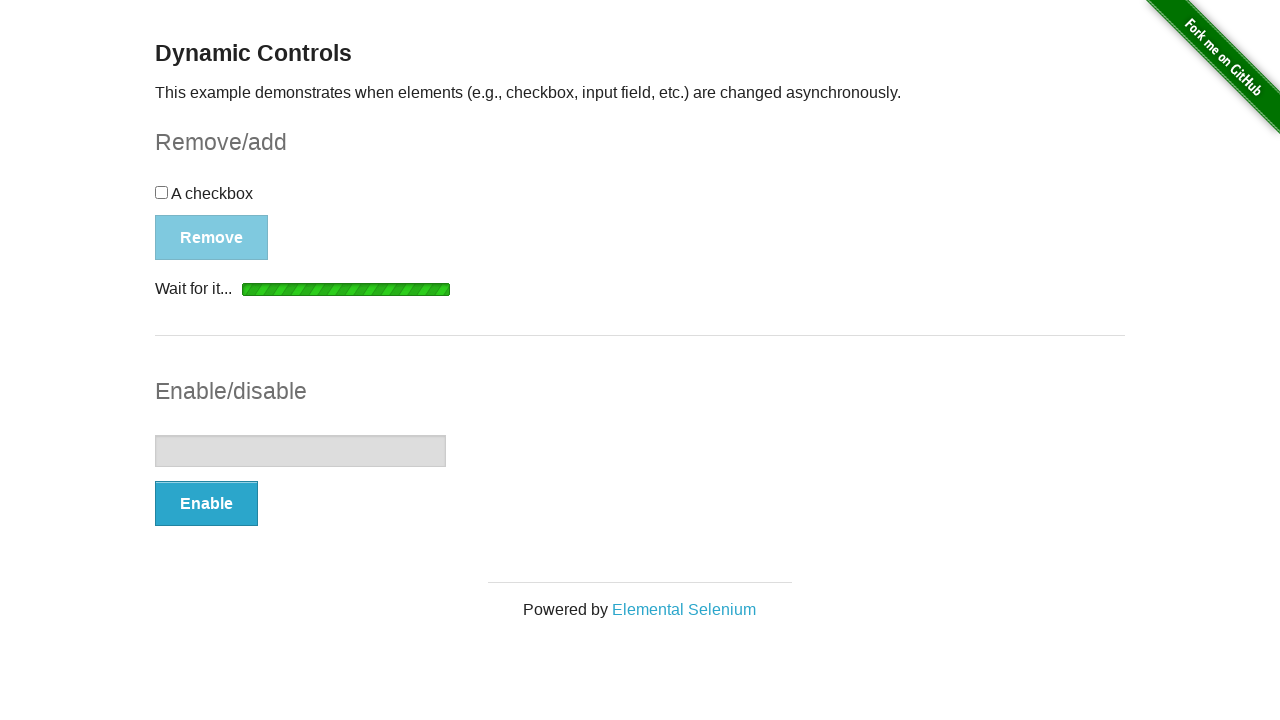

Confirmation message appeared indicating checkbox is gone
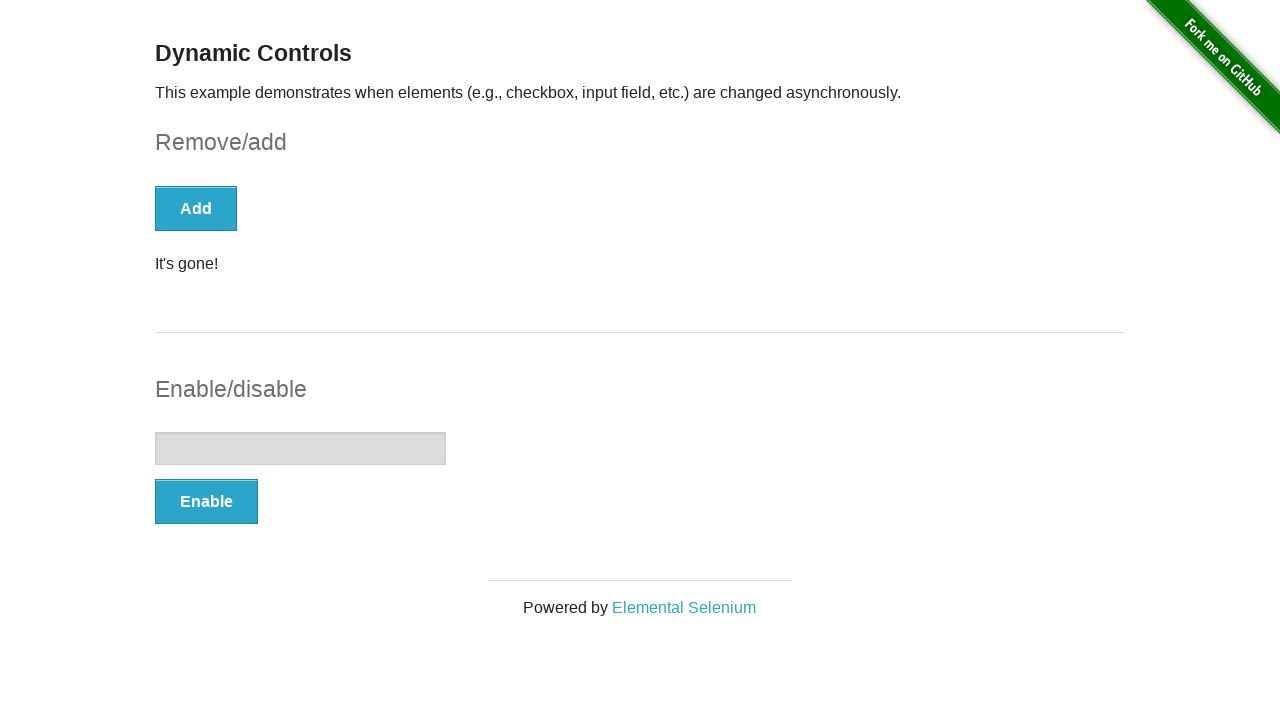

Verified message text is 'It's gone!'
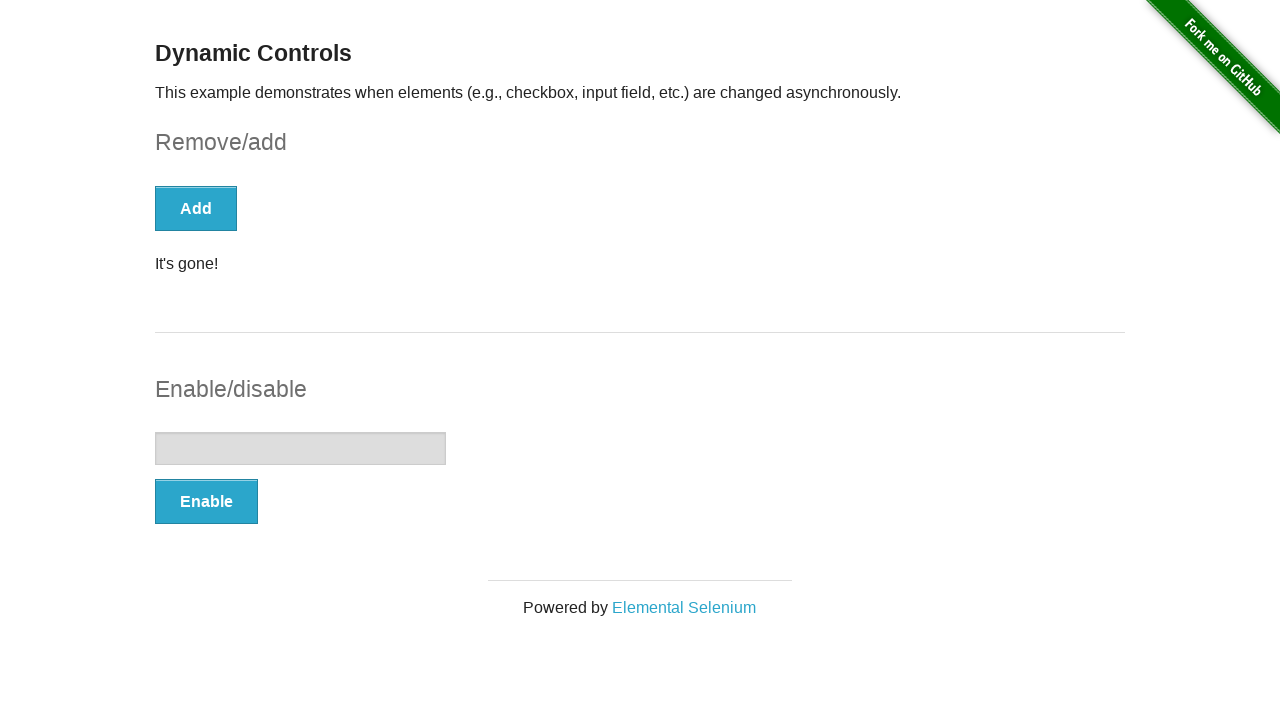

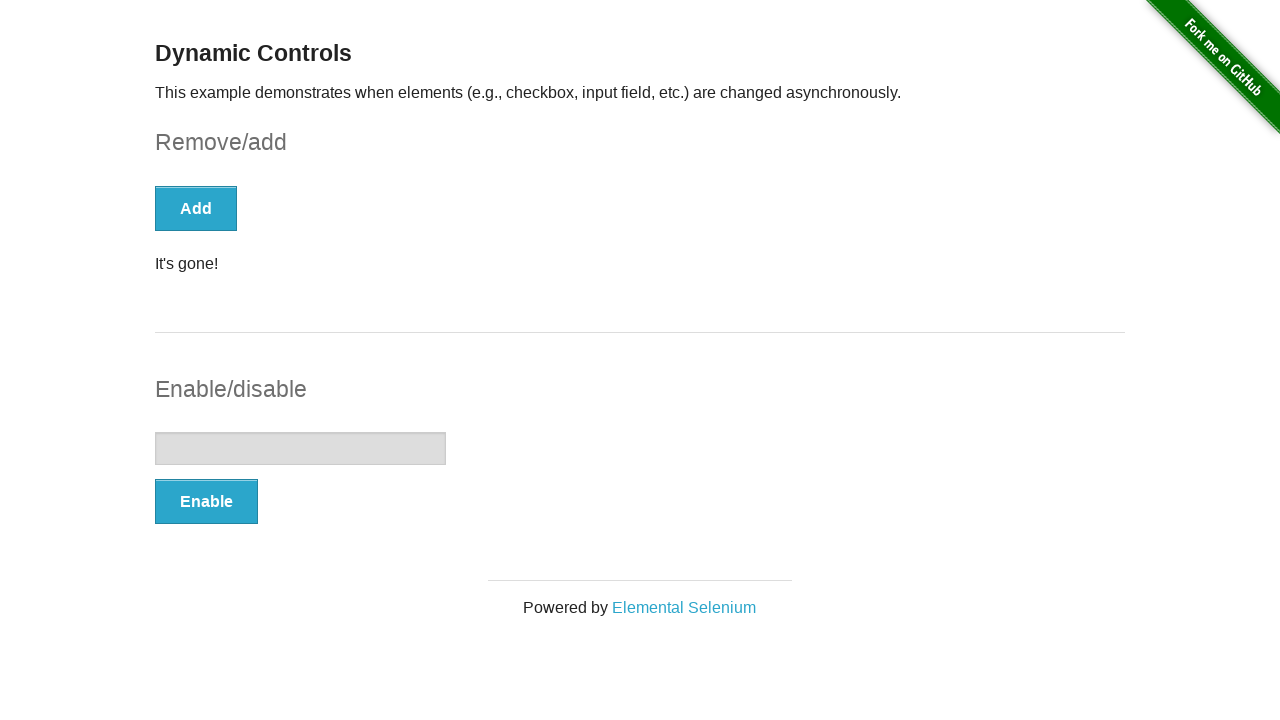